Tests iframe switching functionality by navigating to a W3Schools tryit page, switching to the result iframe, clicking a submit button, and then switching back to the default content.

Starting URL: https://www.w3schools.com/jsref/tryit.asp?filename=tryjsref_submit_get

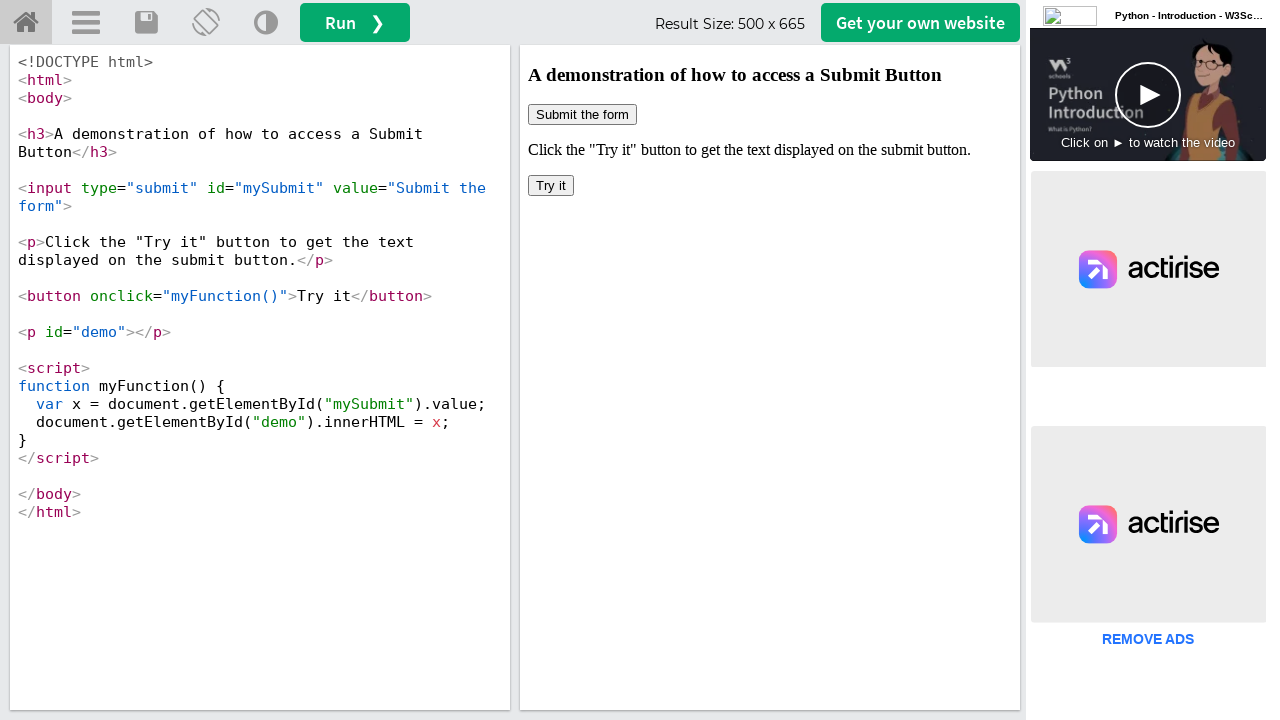

Waited for iframeResult to be available
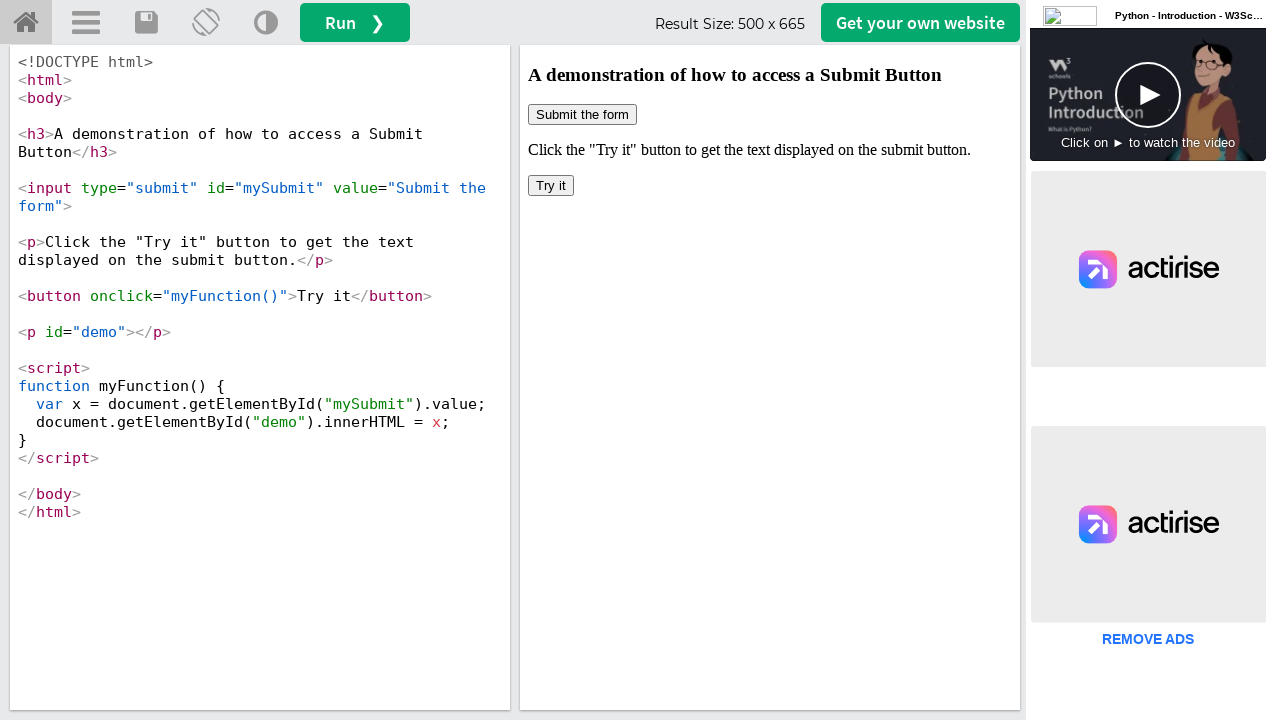

Located the result iframe
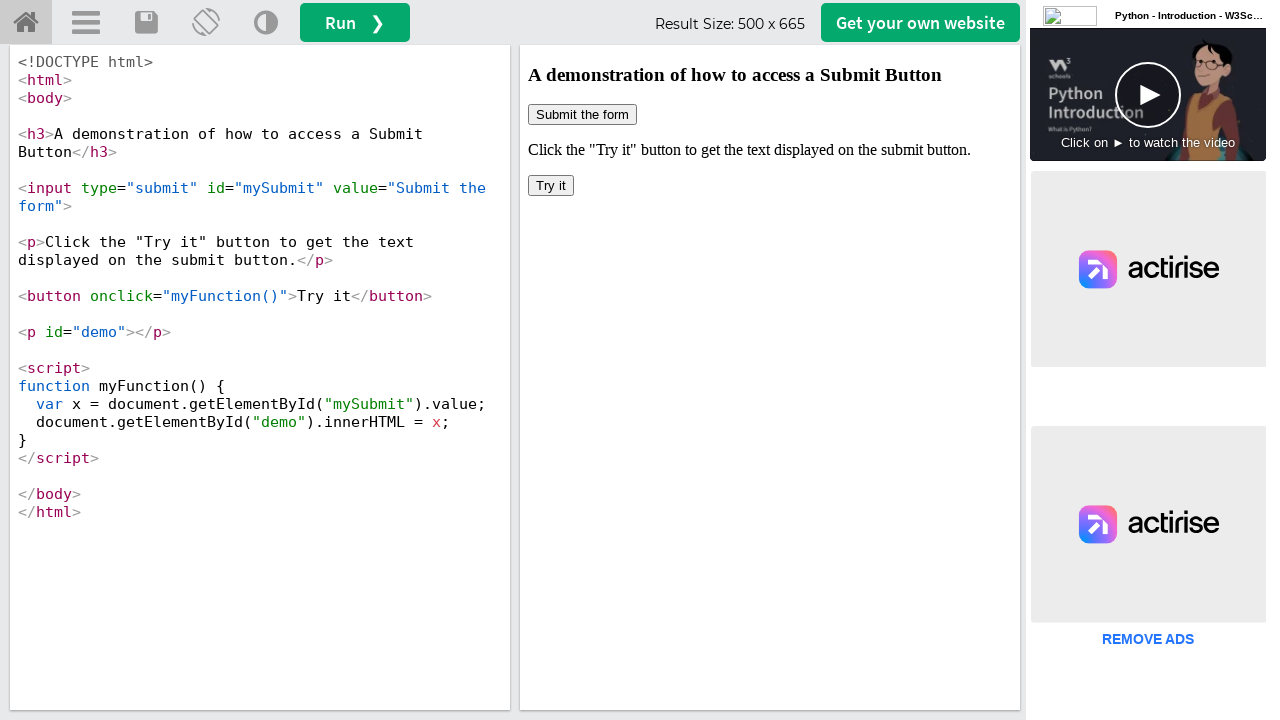

Clicked the submit button inside the iframe at (582, 115) on #iframeResult >> internal:control=enter-frame >> input#mySubmit
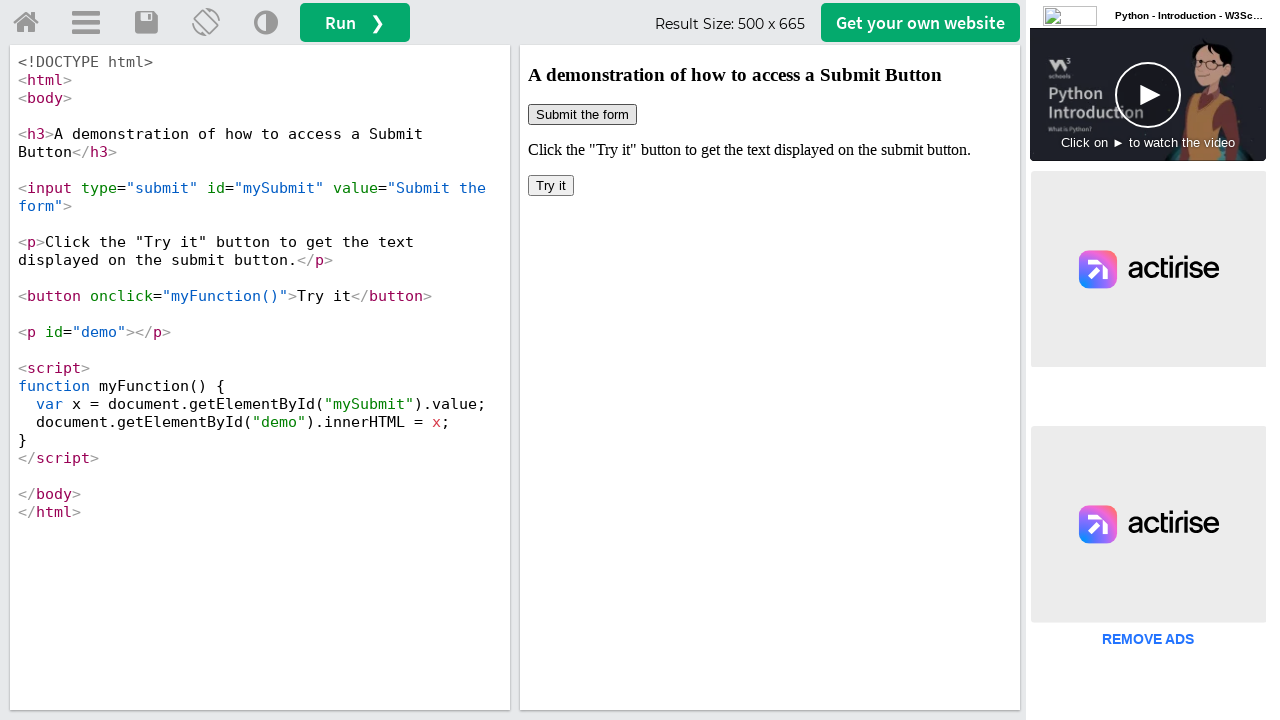

Waited 1 second to see the form submission result
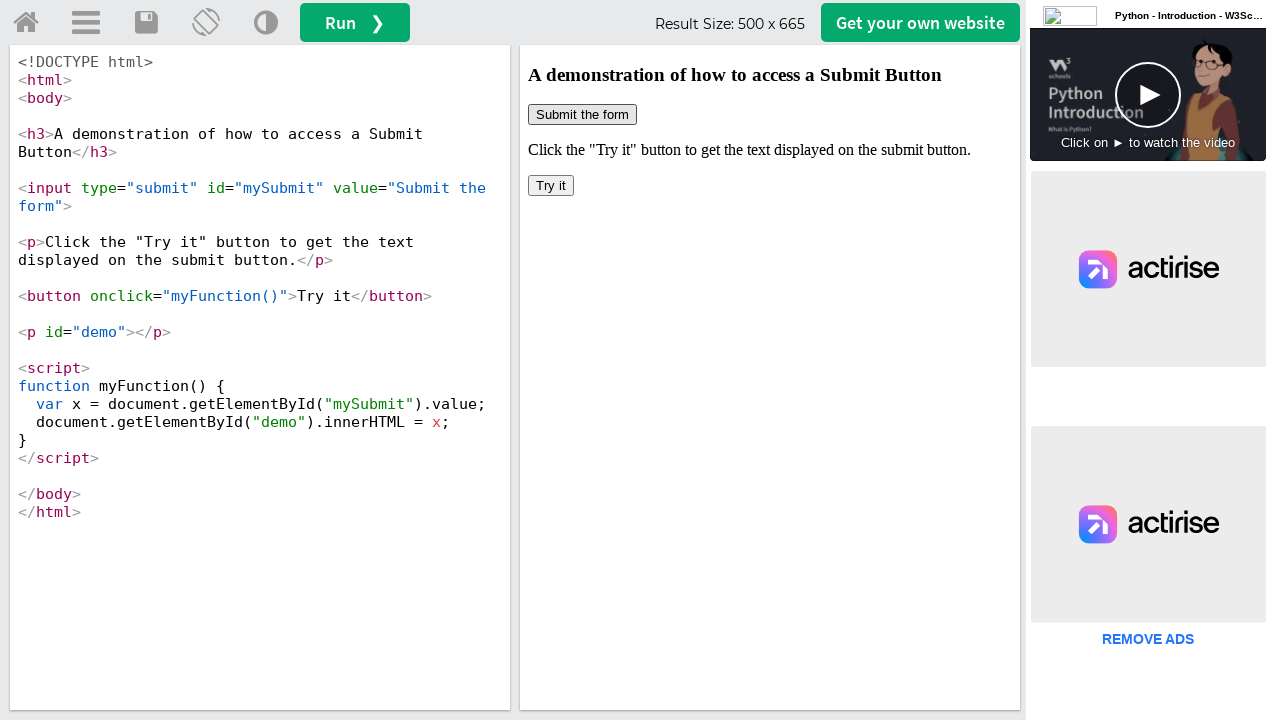

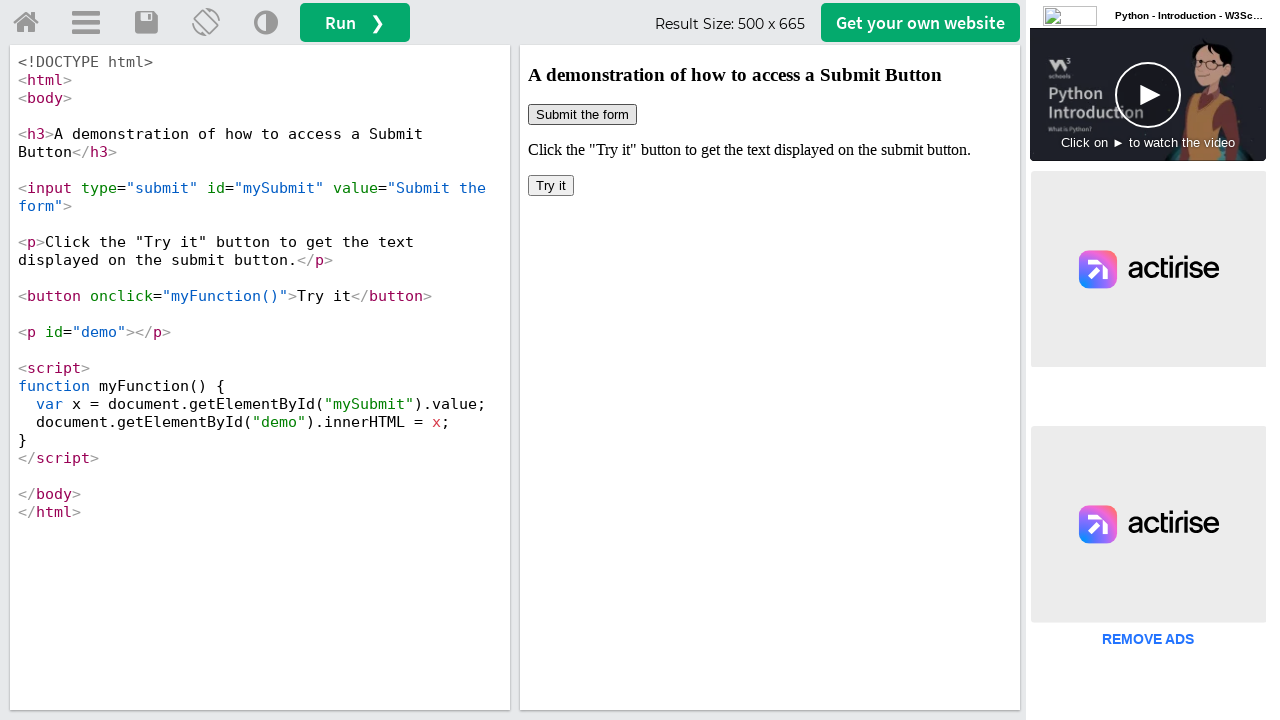